Tests random selection with Ctrl key by clicking specific elements (1, 3, 6, 12) while holding Ctrl

Starting URL: https://jqueryui.com/resources/demos/selectable/display-grid.html

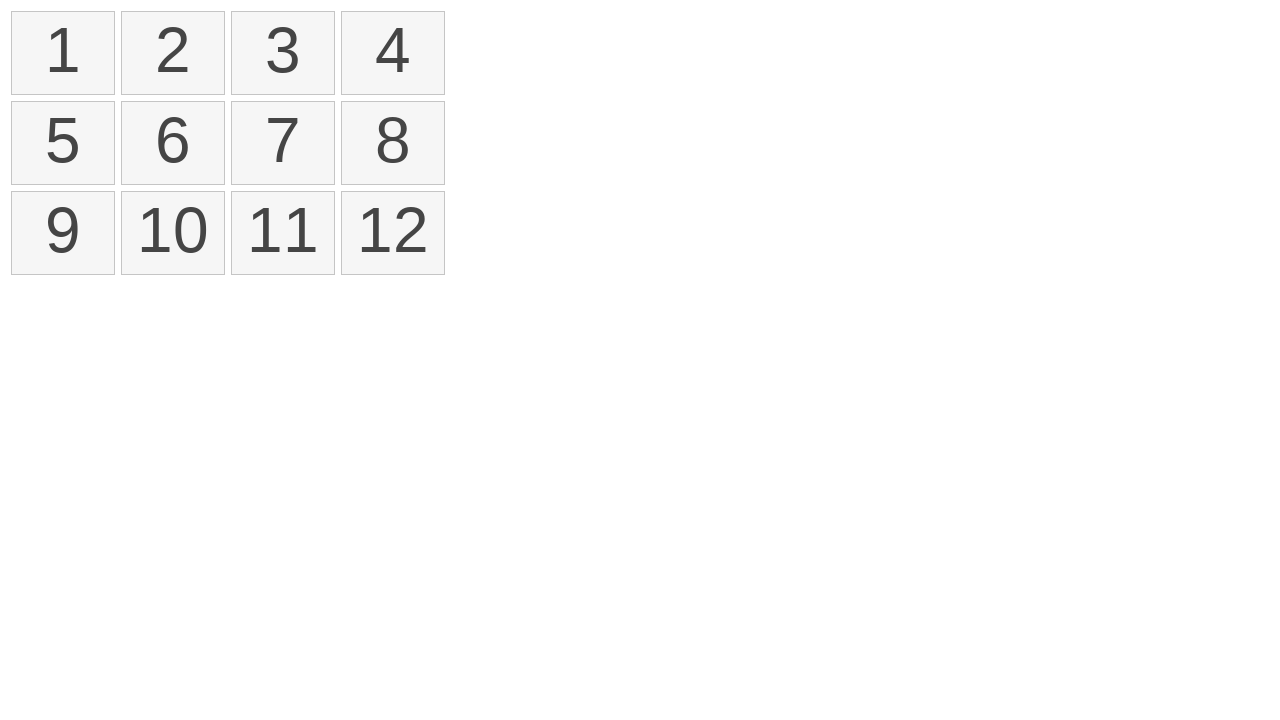

Waited for selectable grid to load
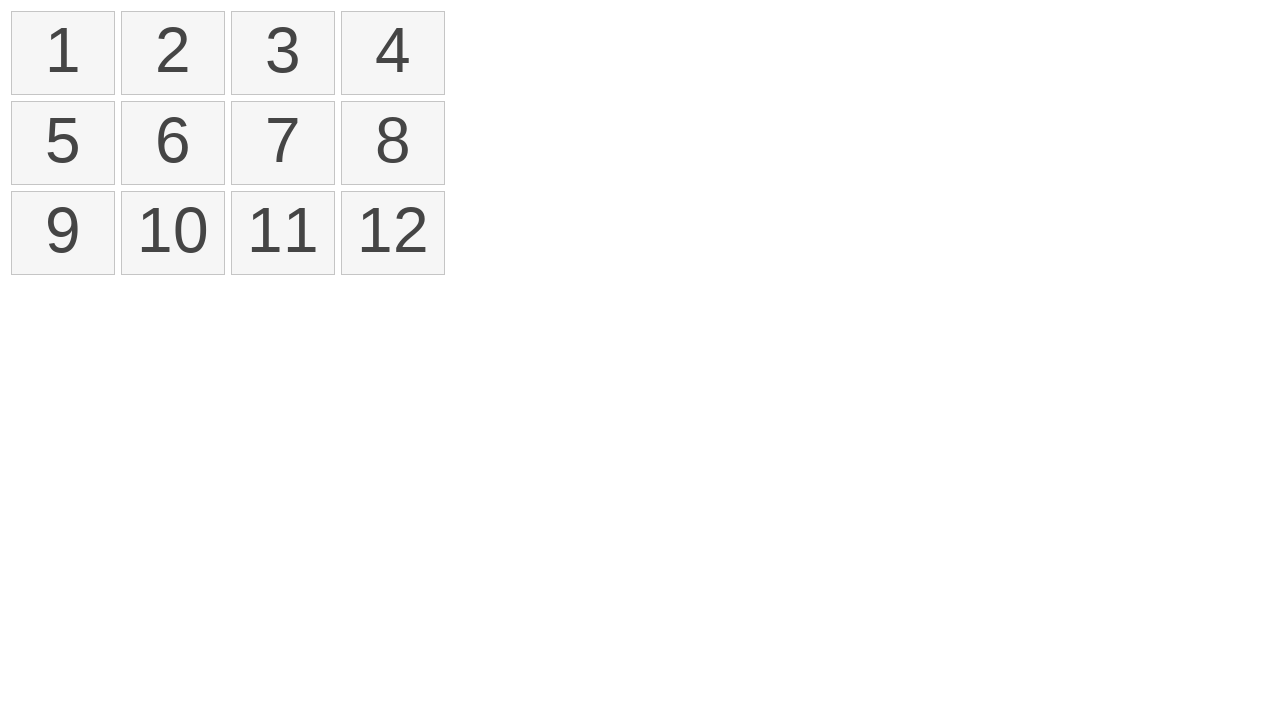

Located all number elements in the selectable grid
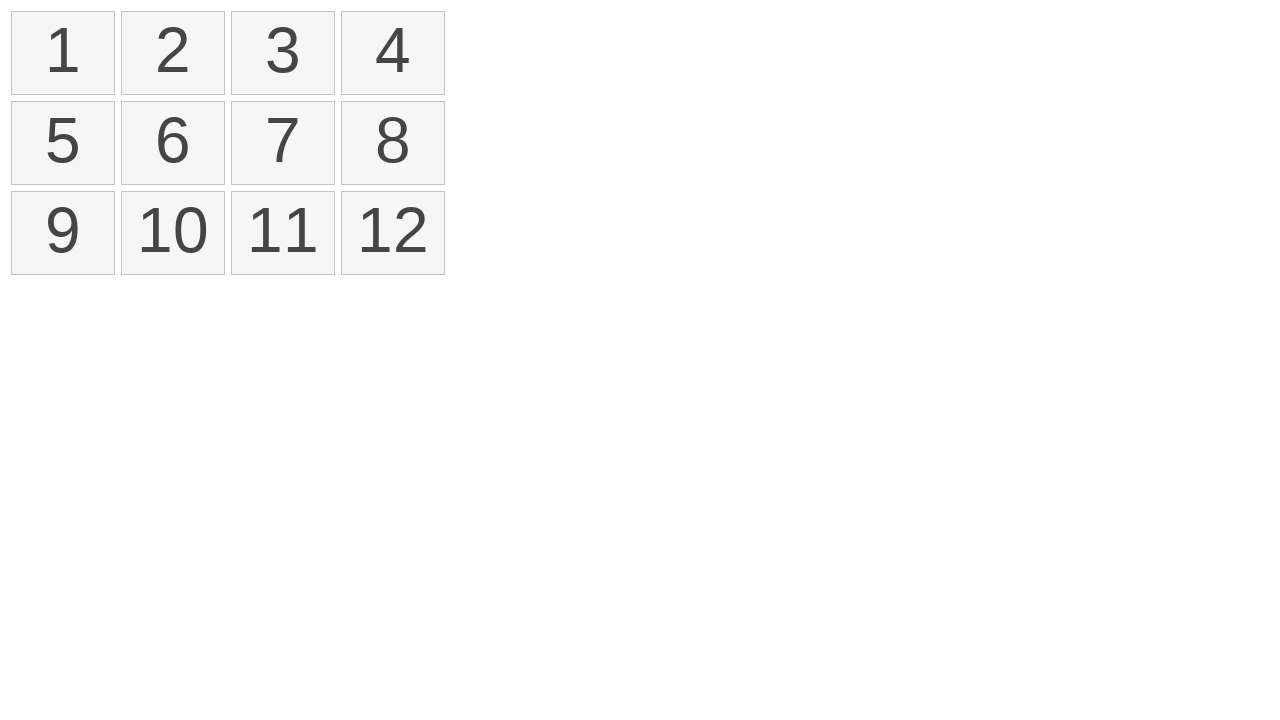

Pressed Ctrl key down to enable multi-select mode
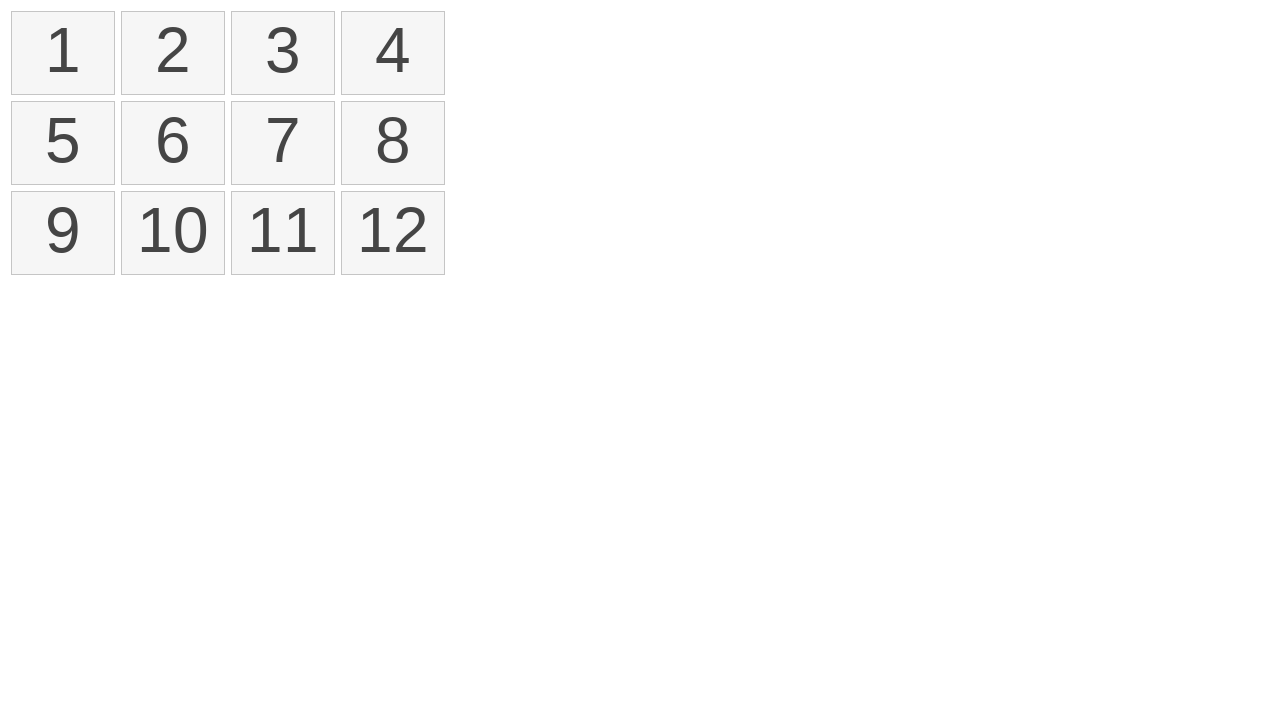

Clicked element 1 while holding Ctrl at (63, 53) on #selectable li >> nth=0
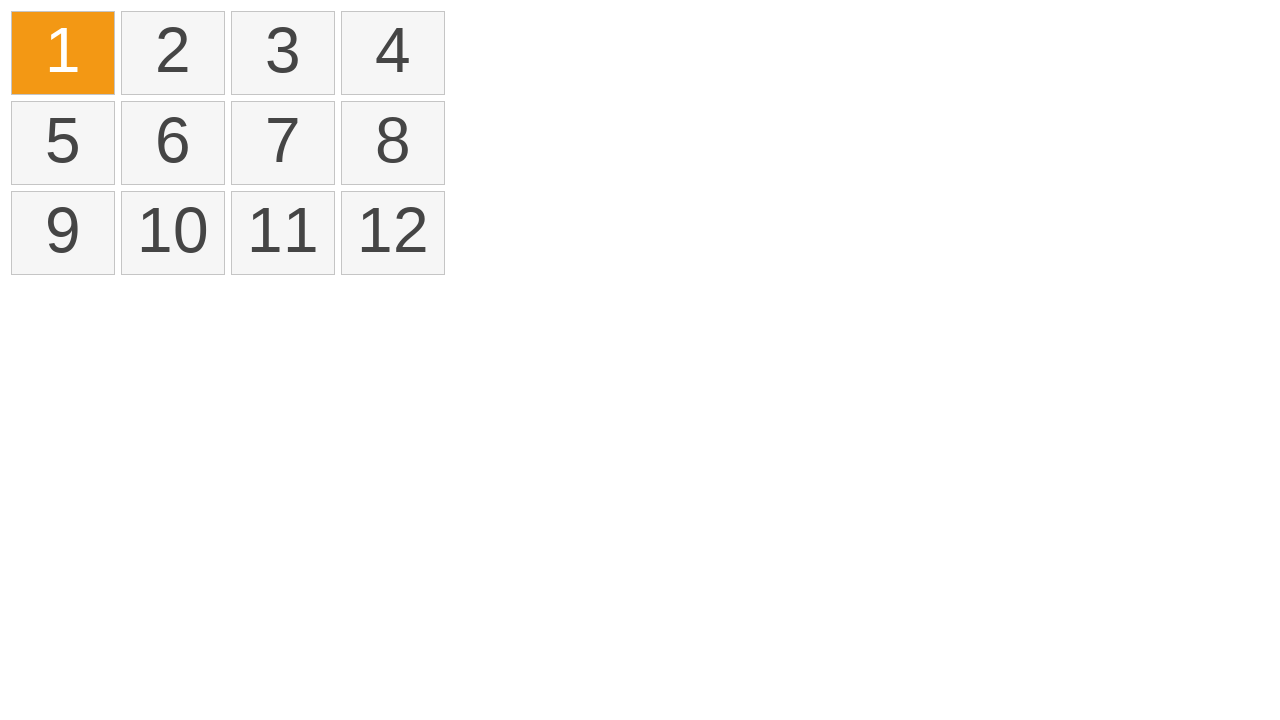

Clicked element 3 while holding Ctrl at (283, 53) on #selectable li >> nth=2
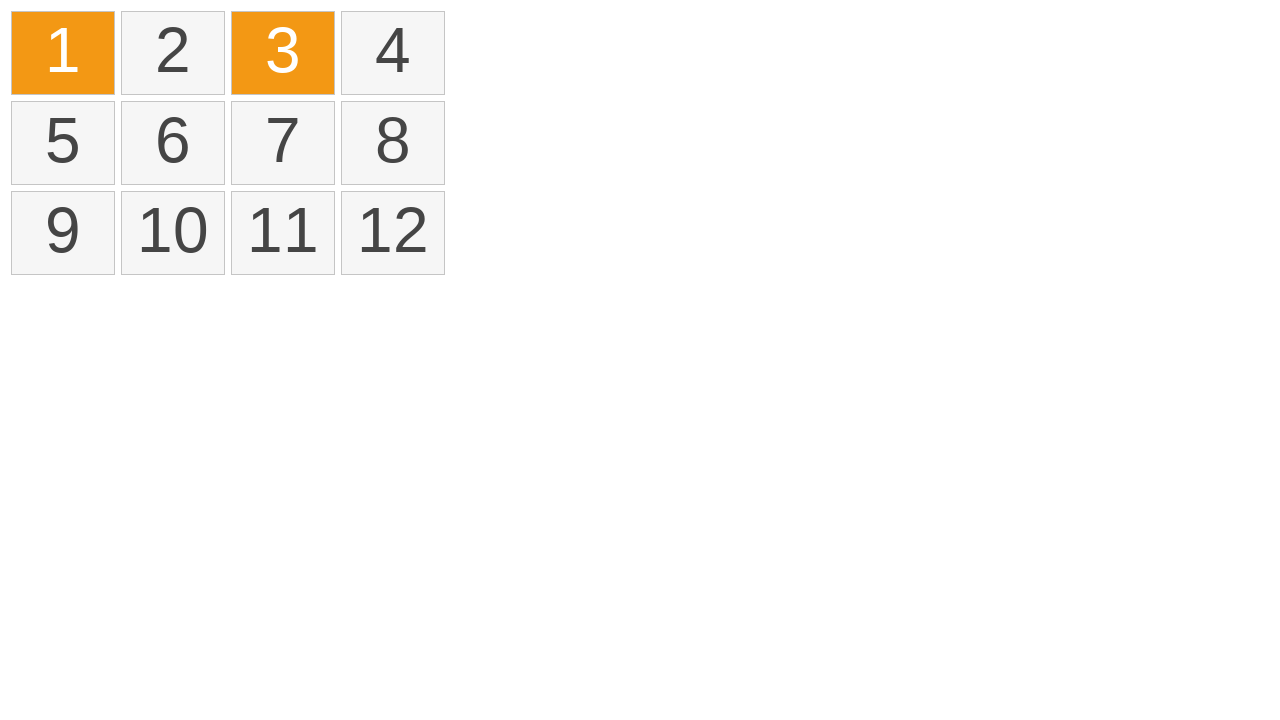

Clicked element 6 while holding Ctrl at (173, 143) on #selectable li >> nth=5
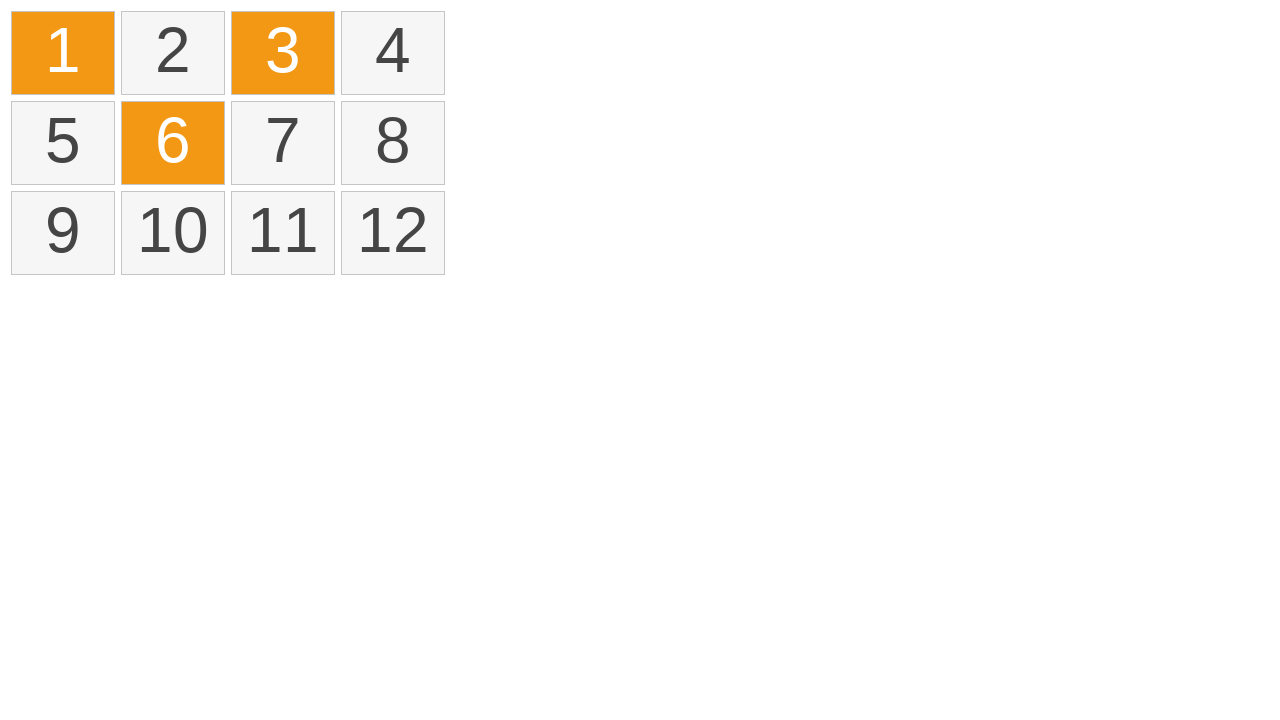

Clicked element 12 while holding Ctrl at (393, 233) on #selectable li >> nth=11
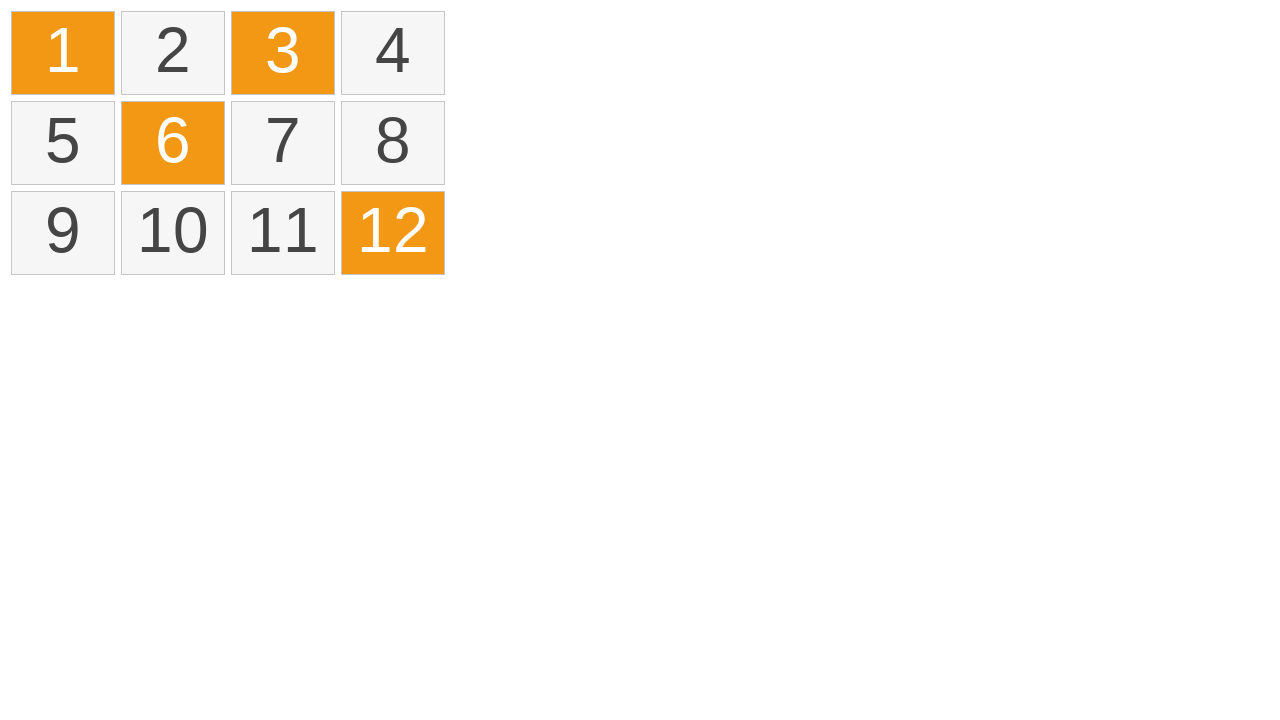

Released Ctrl key
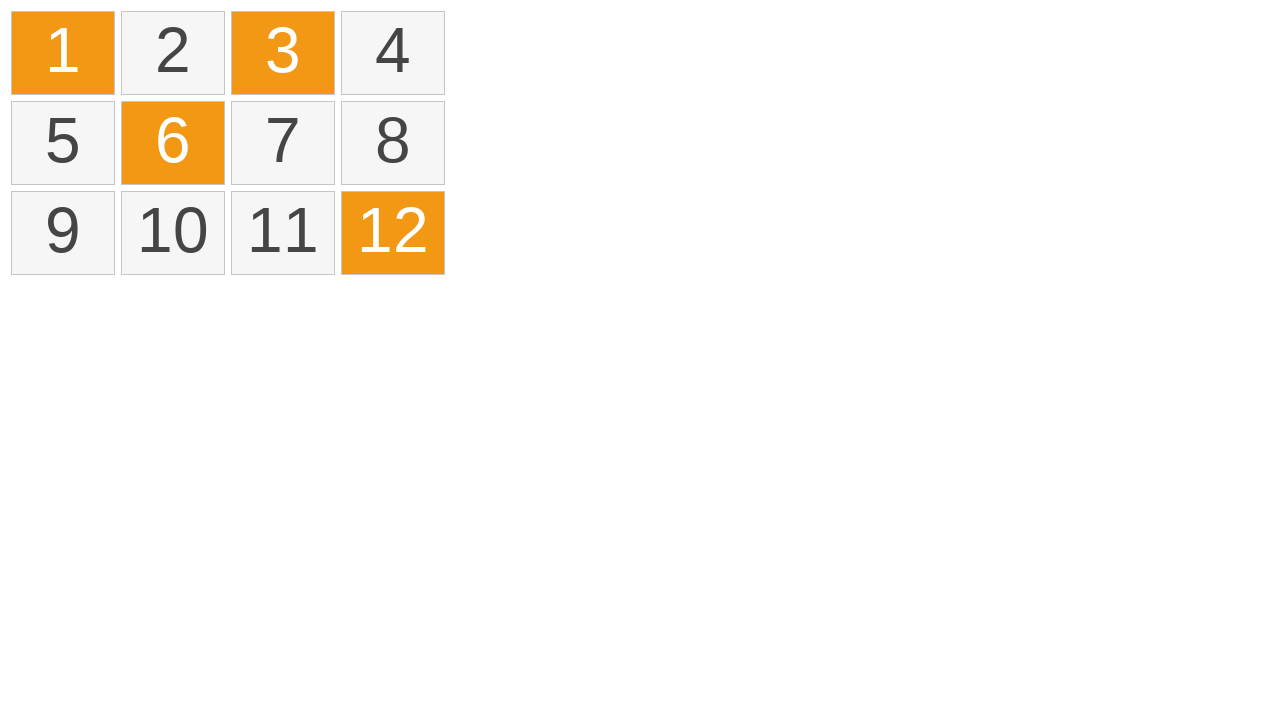

Counted selected elements in the grid
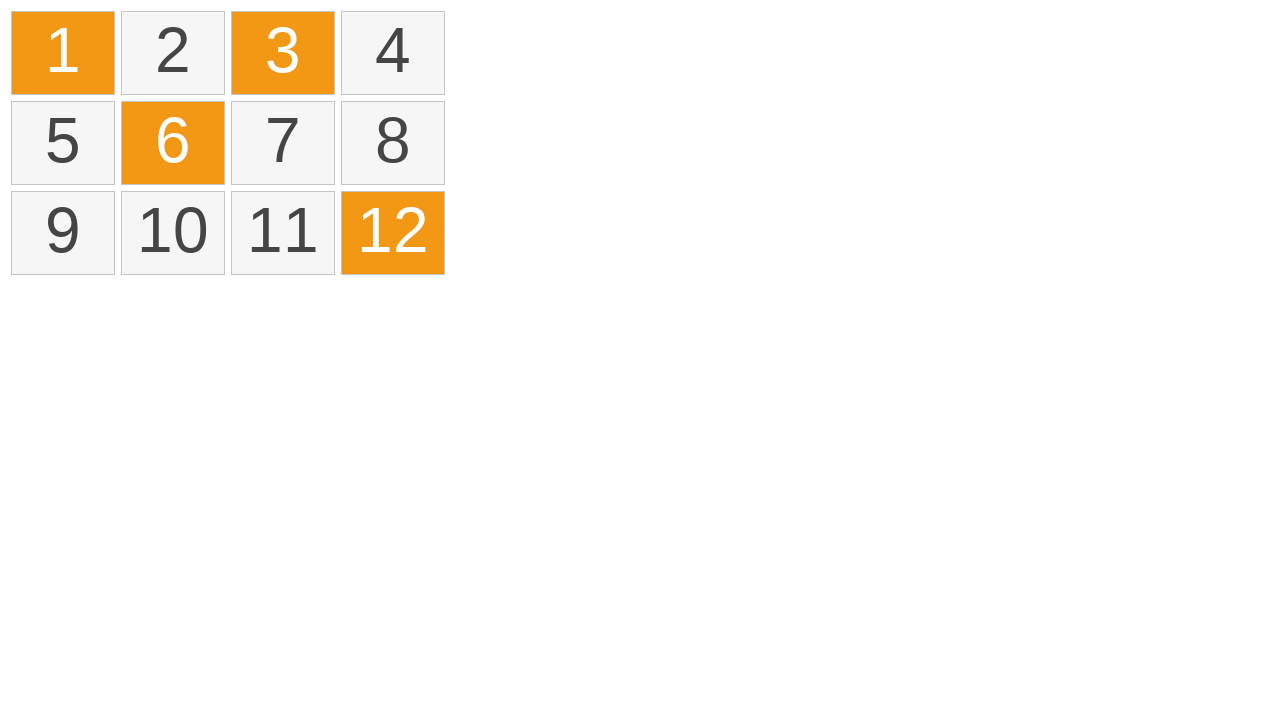

Verified that exactly 4 elements are selected
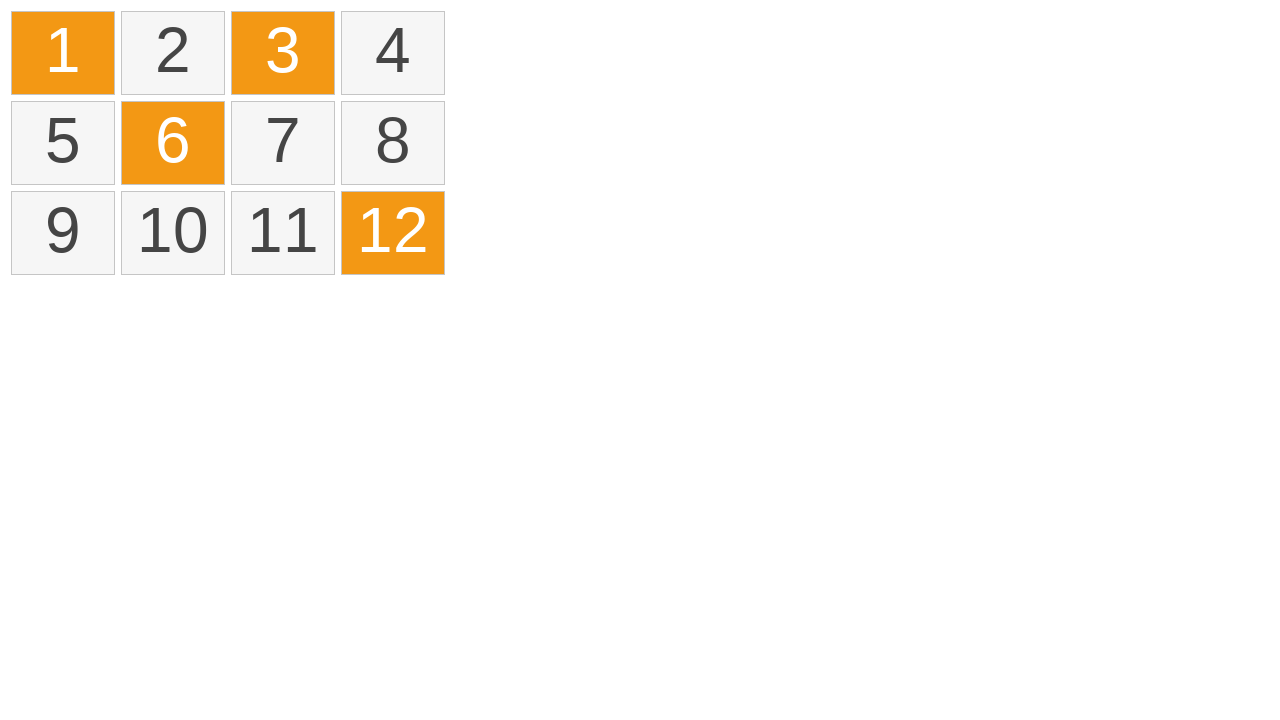

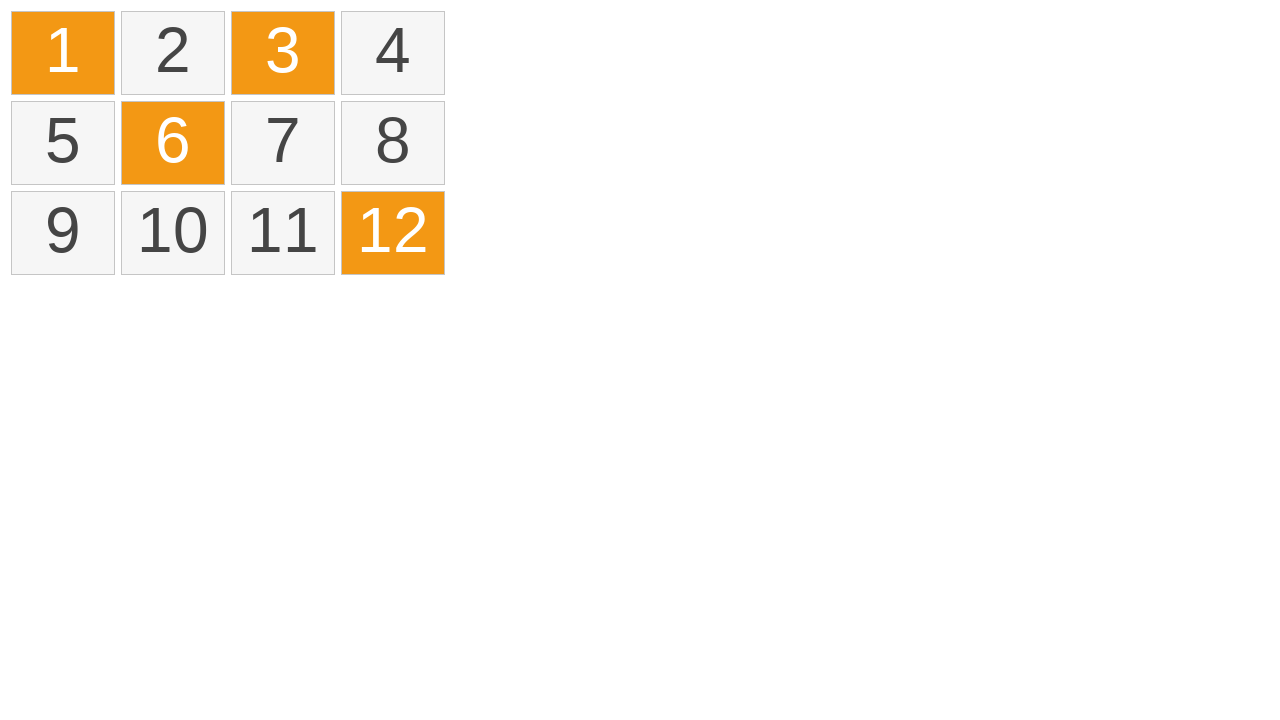